Tests that the password field shows a validation error message when the signup form is submitted with empty fields

Starting URL: https://koshelek.ru/authorization/signup

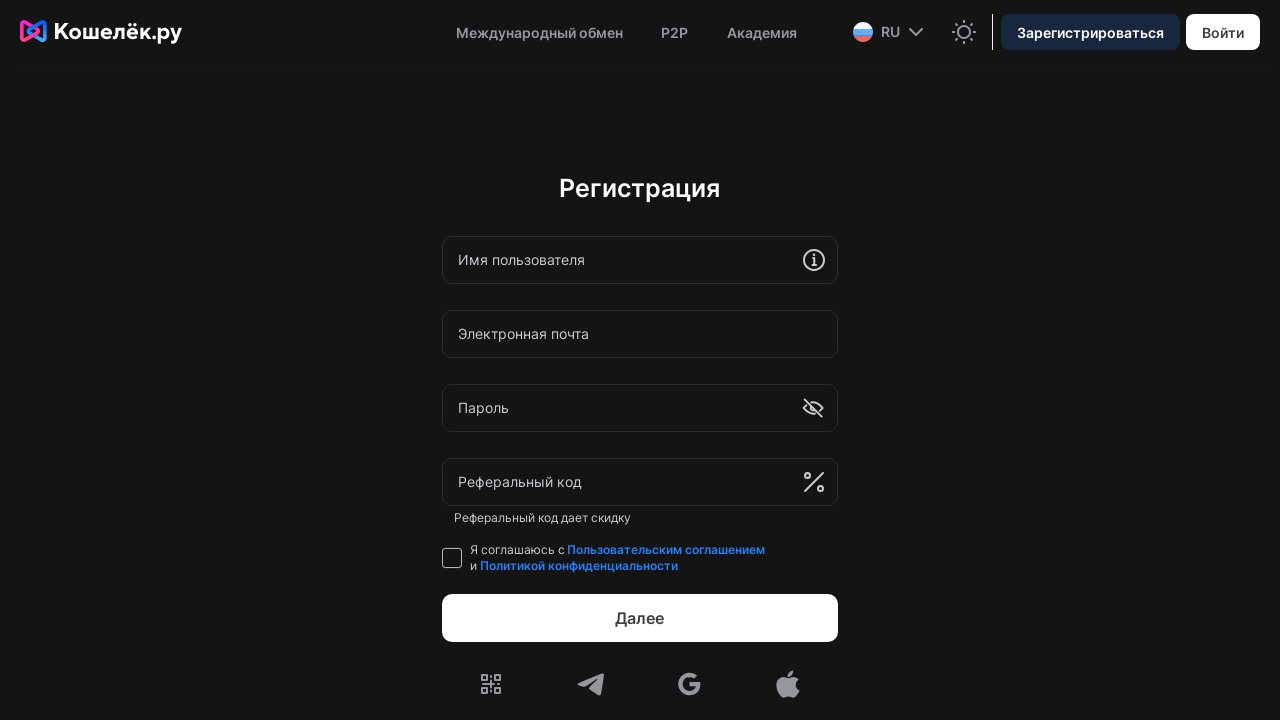

Waited 2 seconds for signup form to load
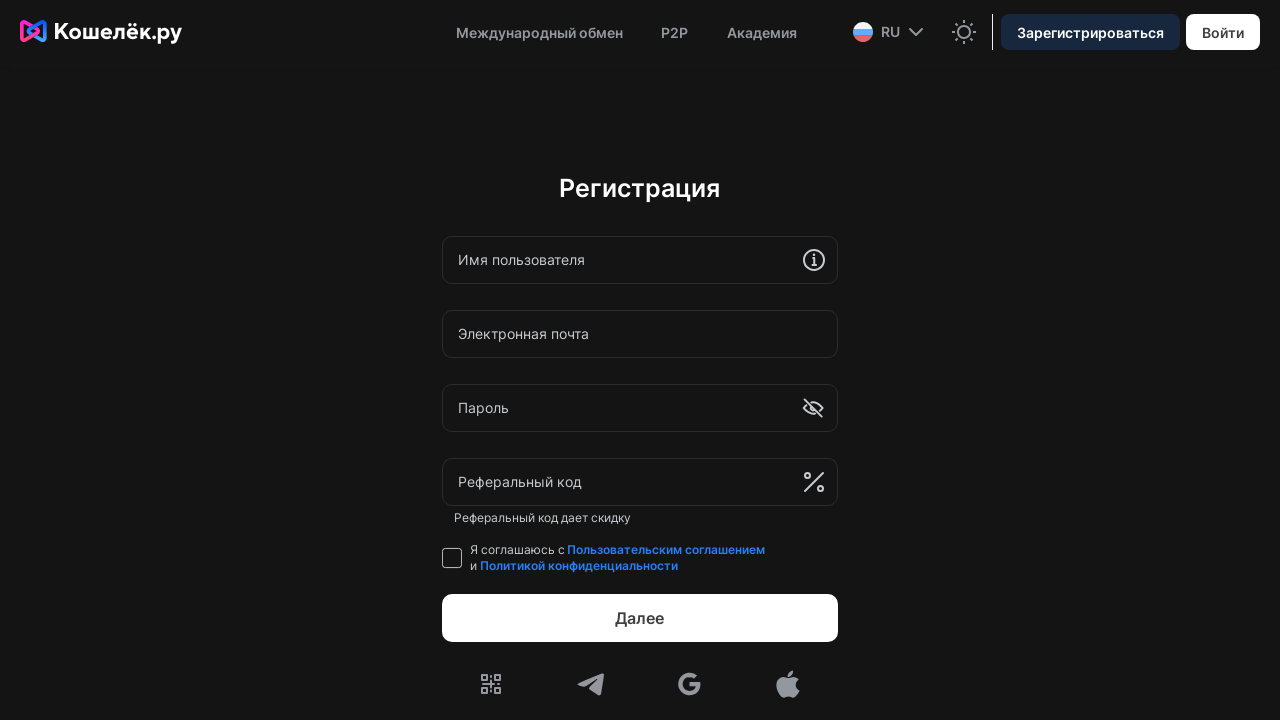

Clicked submit button without filling any fields at (640, 618) on button:has-text('Далее') >> internal:or="form button[type='submit']" >> internal
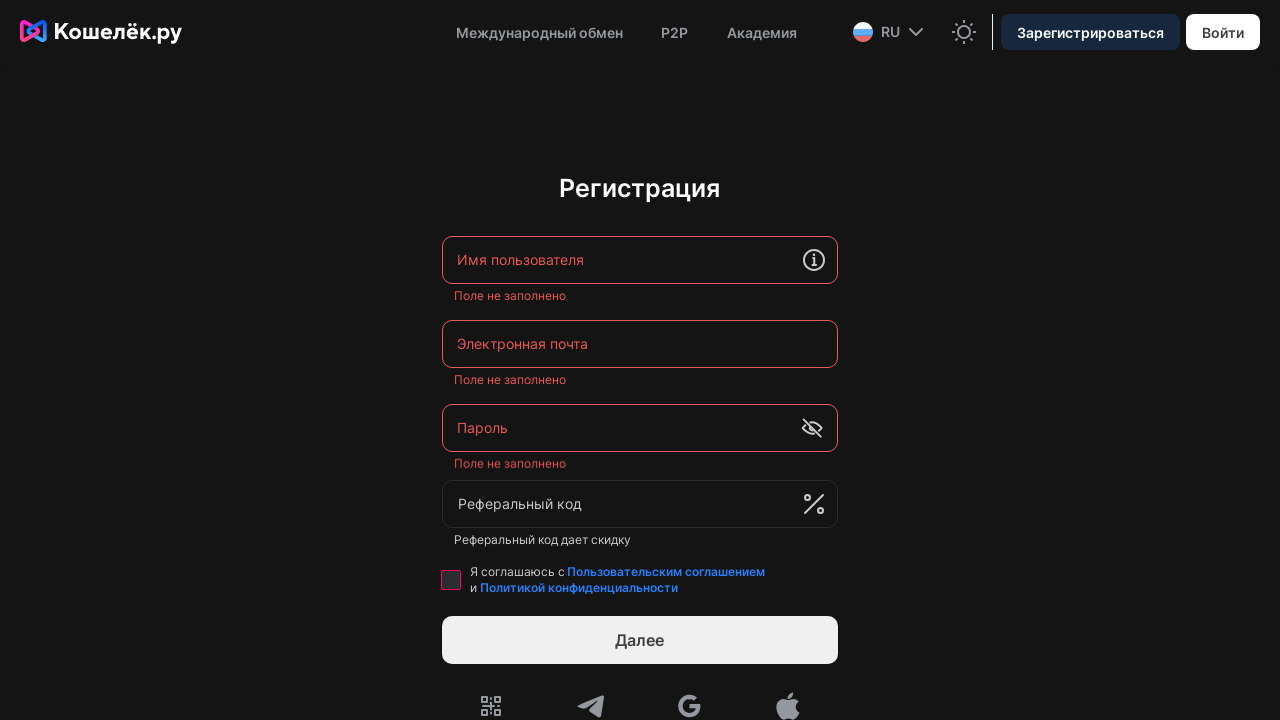

Waited 2 seconds for validation messages to appear
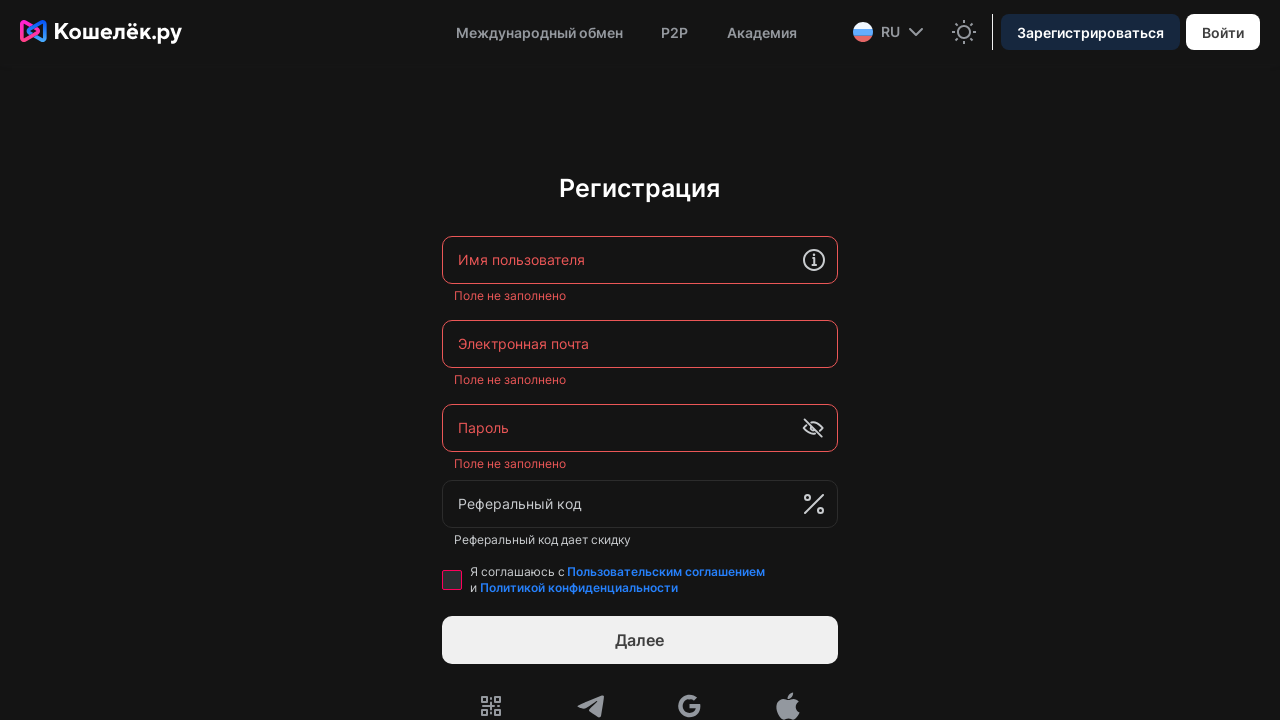

Password field validation error message is visible
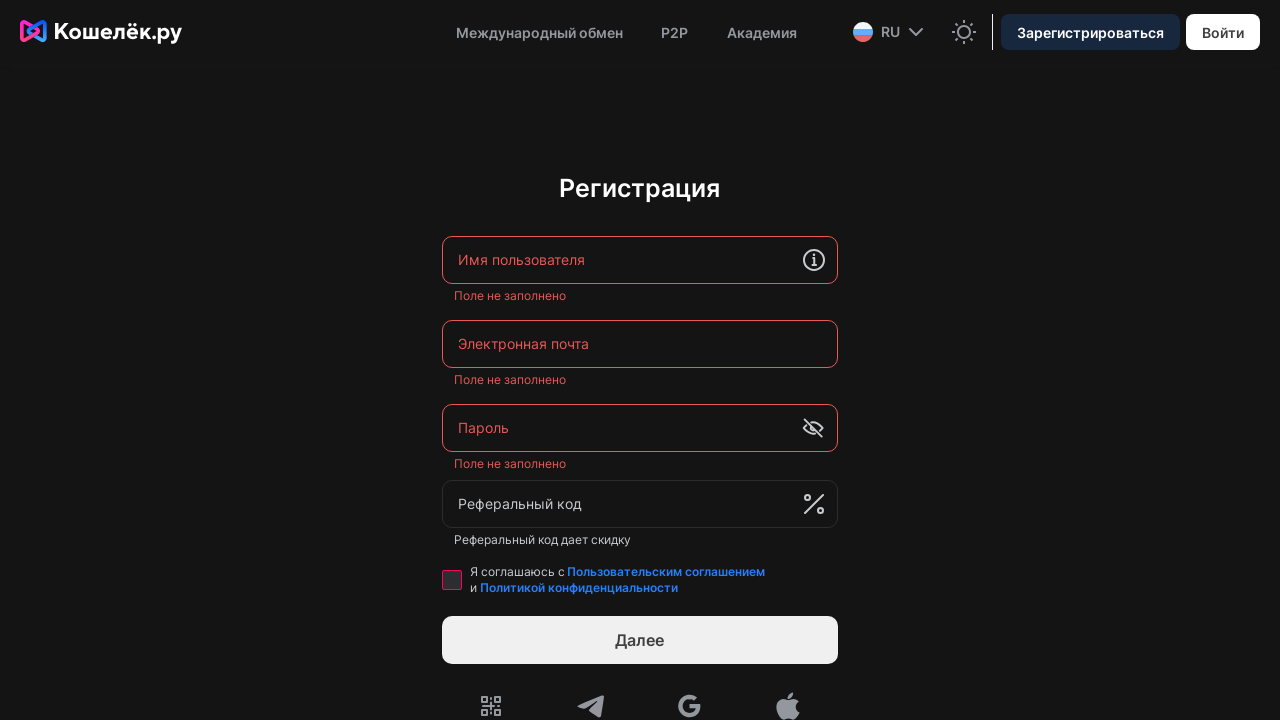

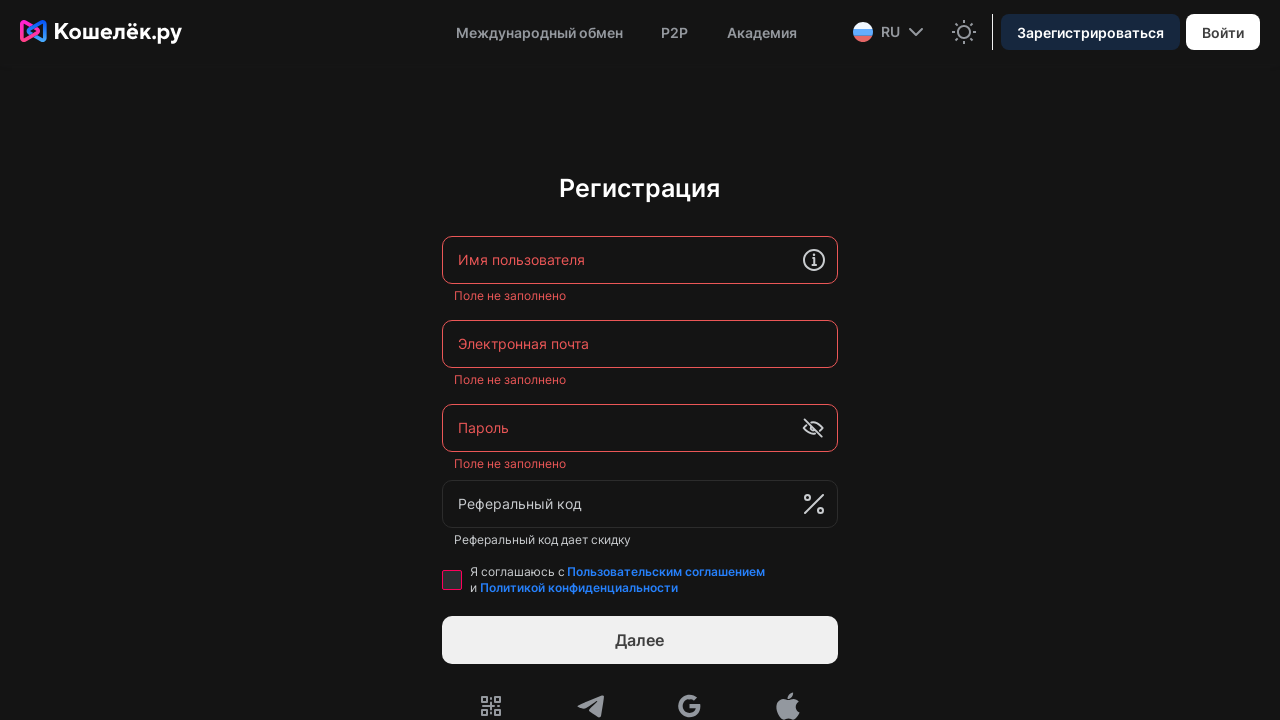